Scrolls the page by specific pixel amounts

Starting URL: https://www.globalsqa.com/demo-site/draganddrop/

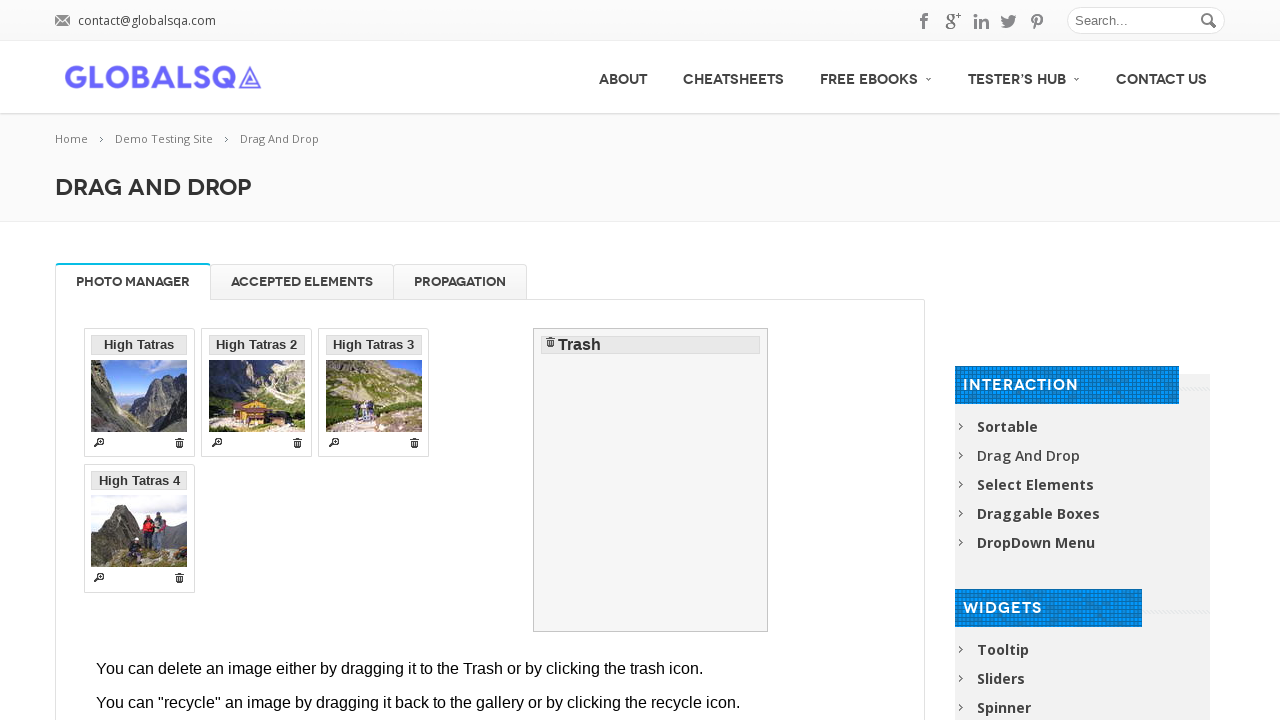

Scrolled page by 100 horizontal and 500 vertical pixels
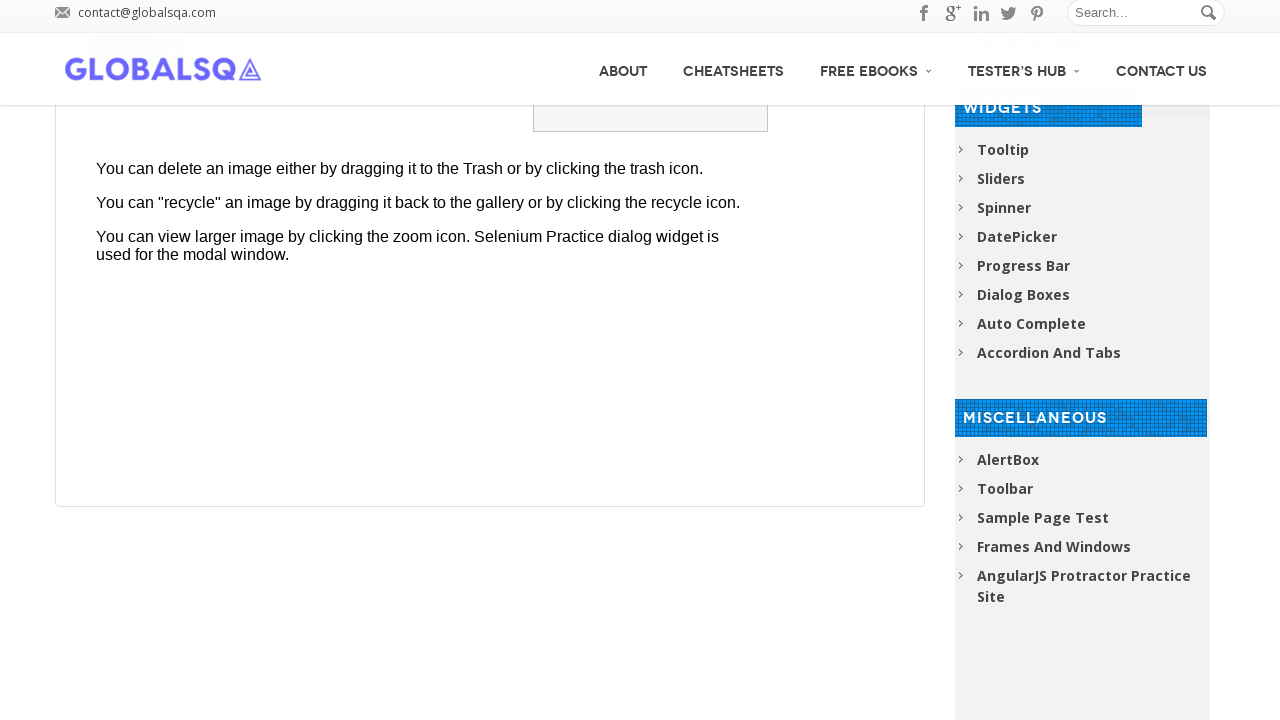

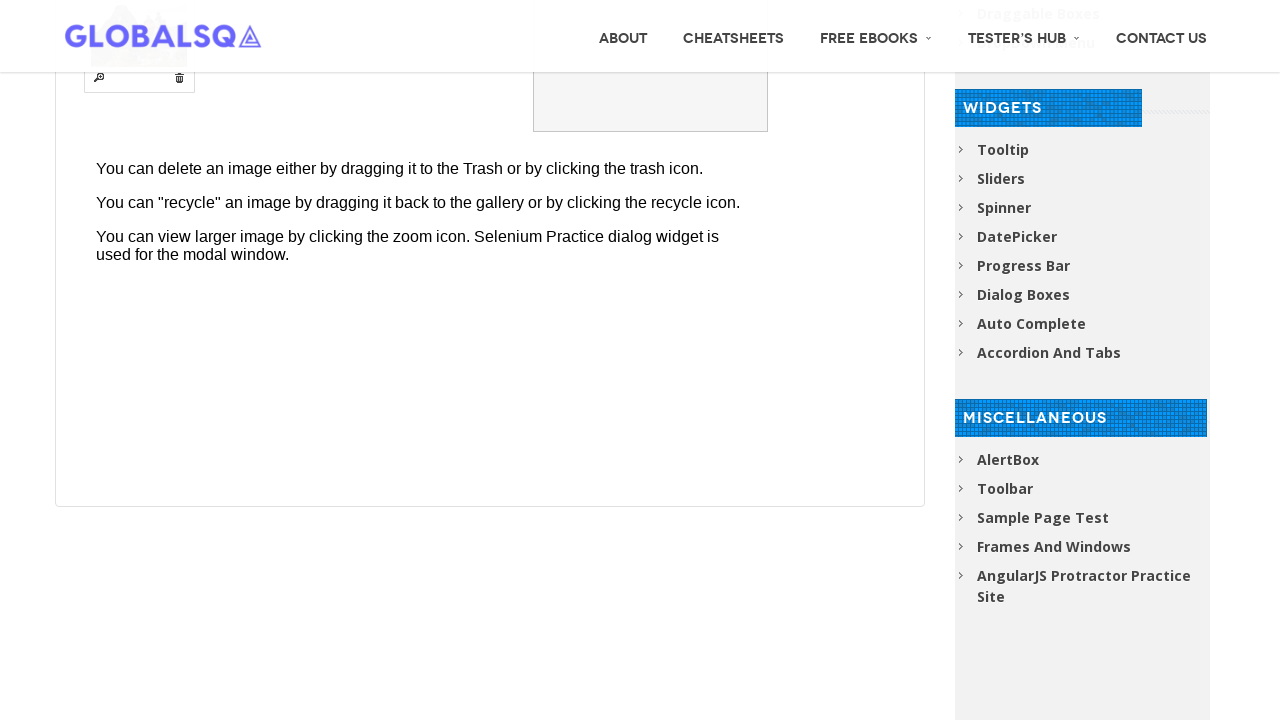